Fills a textarea element using XPath selector

Starting URL: https://omayo.blogspot.com/

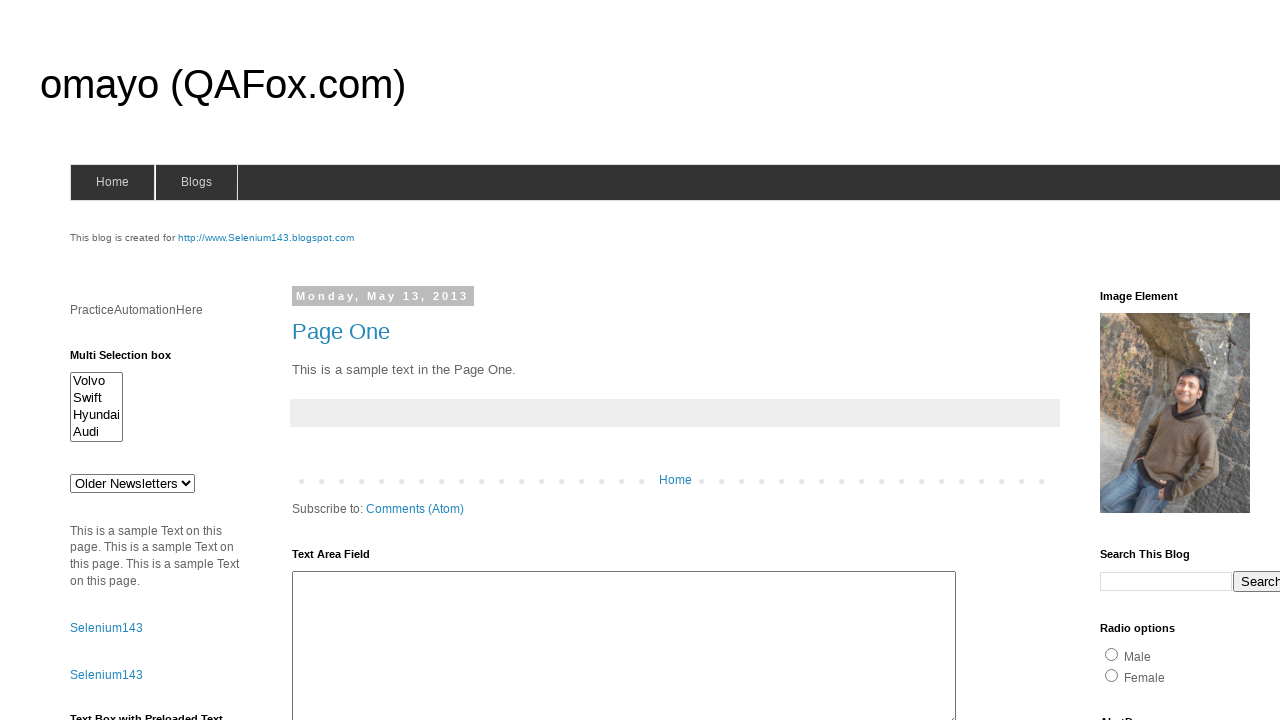

Filled textarea element with 'by xpath' using id selector on #ta1
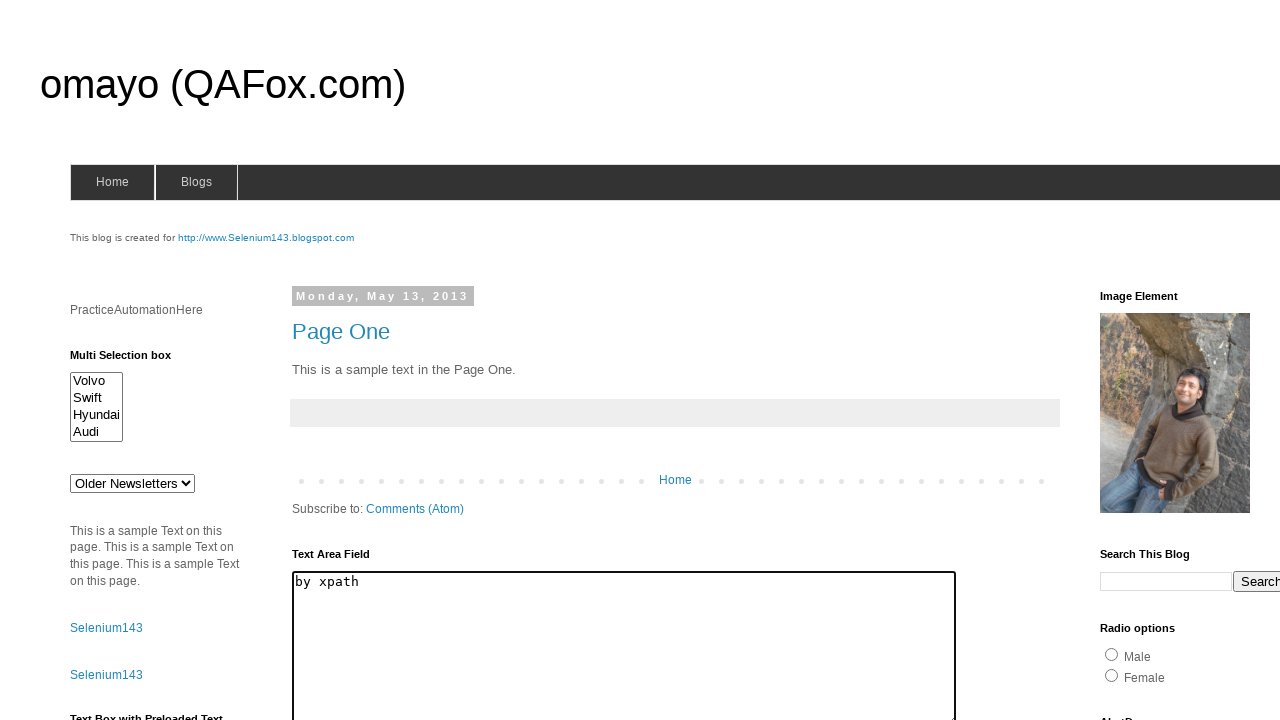

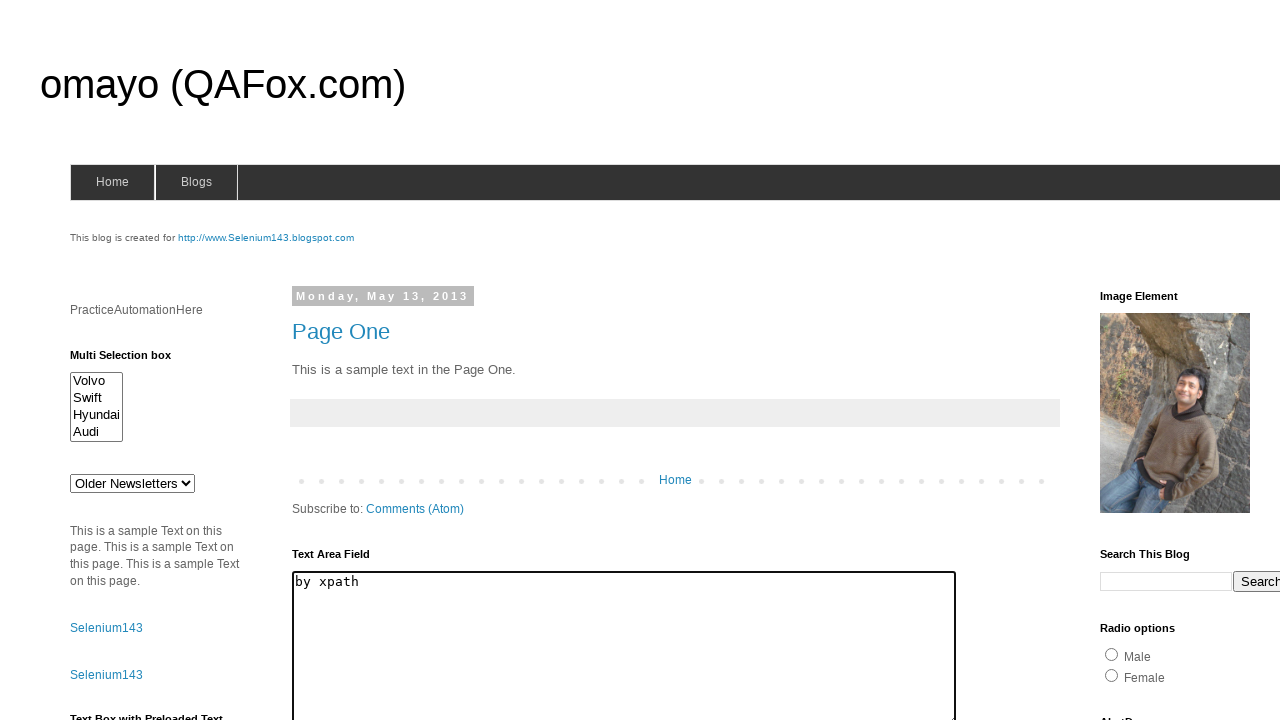